Tests a text box form by filling in username, email, current address, and permanent address fields, then submitting the form

Starting URL: https://demoqa.com/text-box

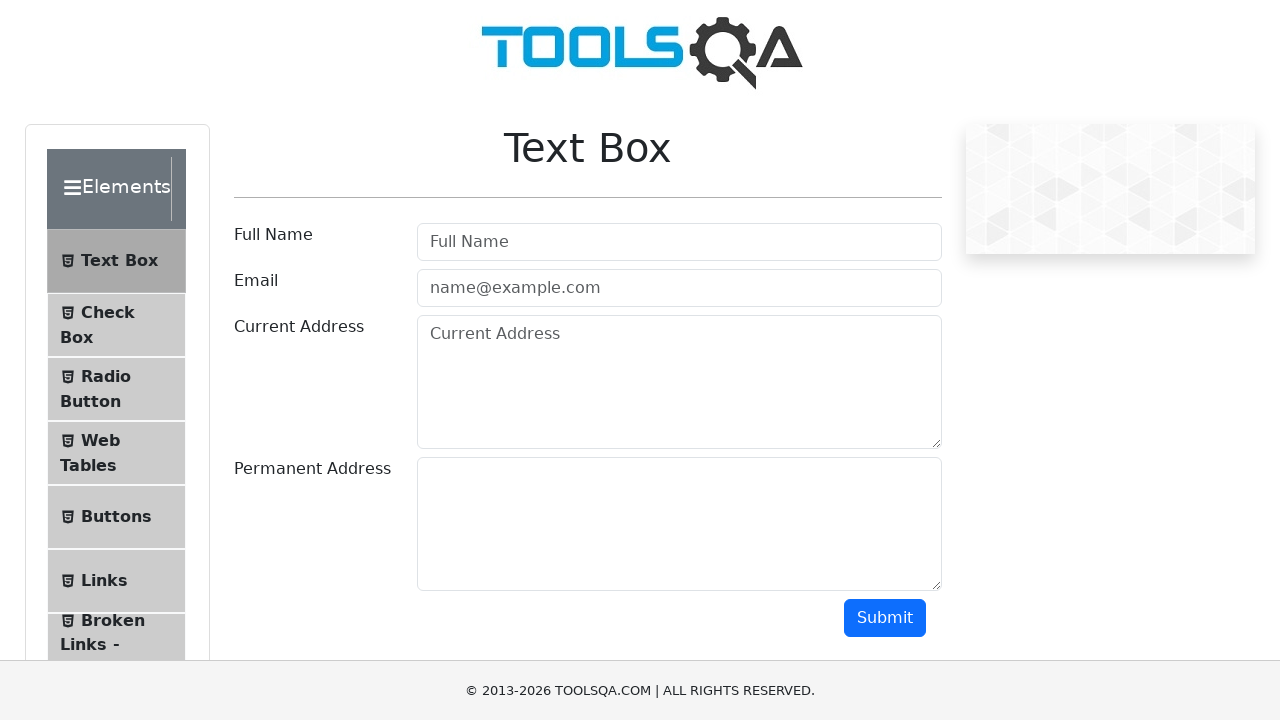

Clicked on the username field at (679, 242) on #userName
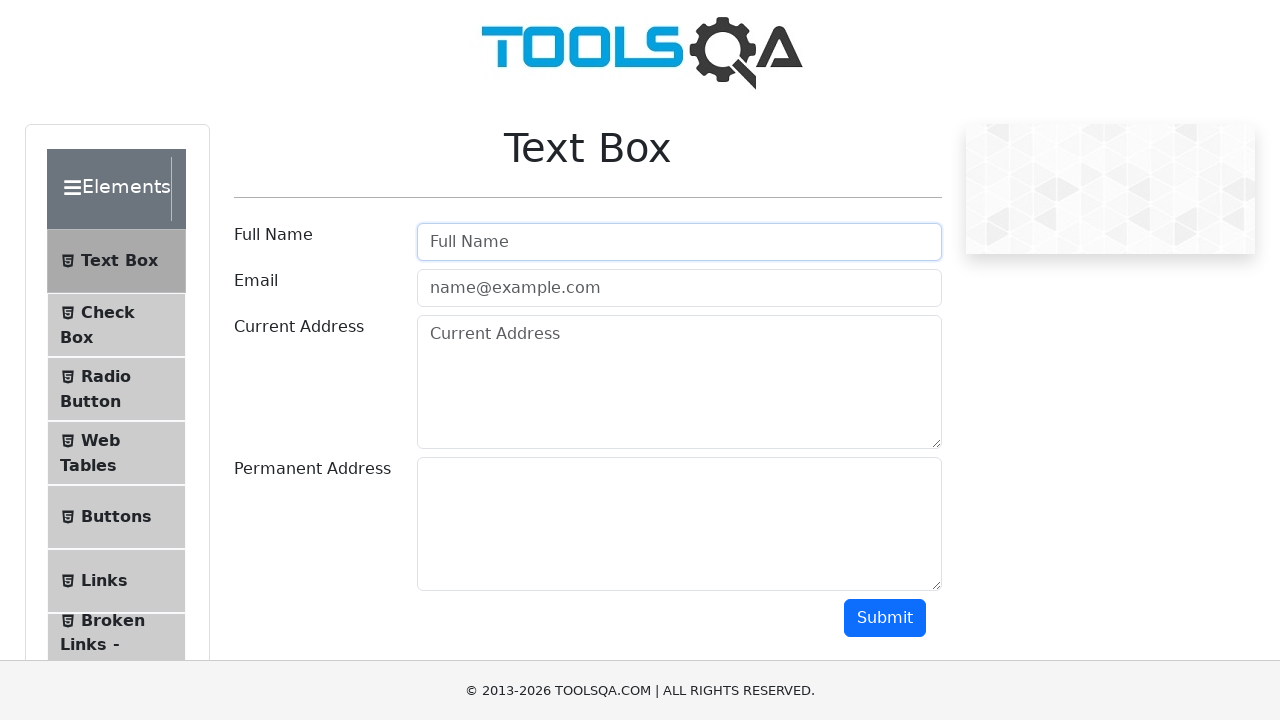

Filled username field with 'Omer' on #userName
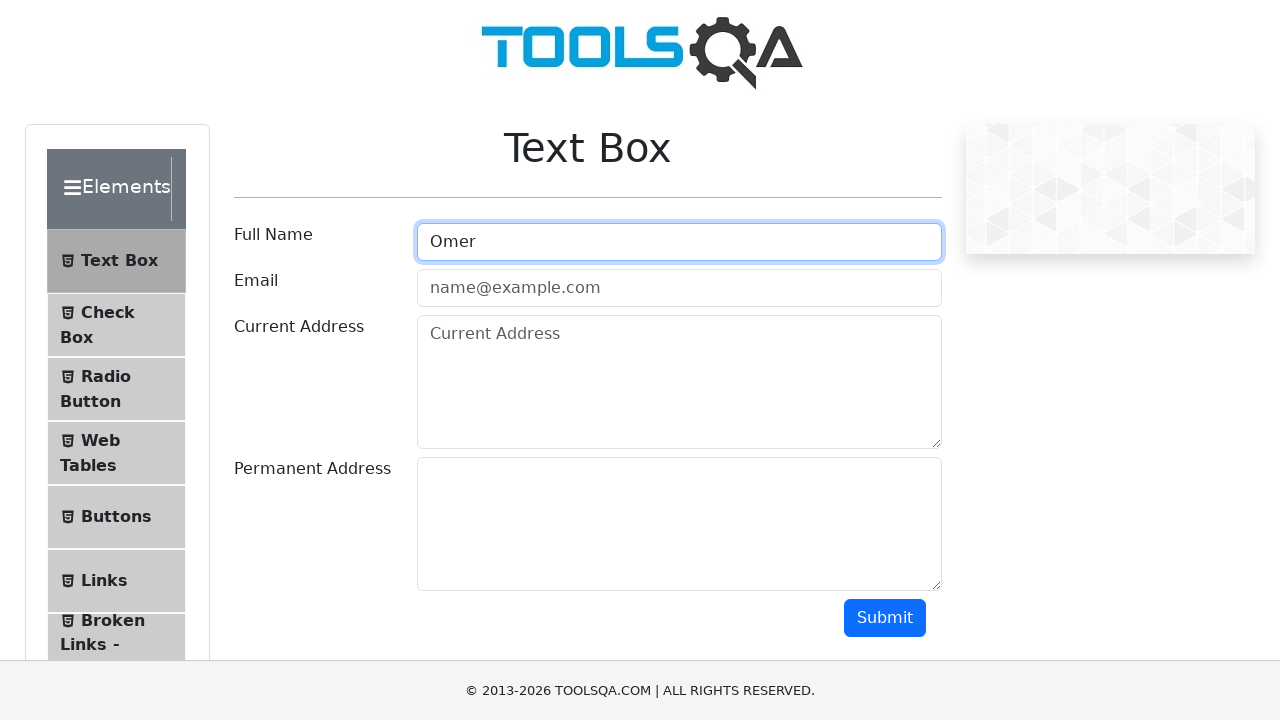

Filled email field with 'ASD@GMAIL.COM' on #userEmail
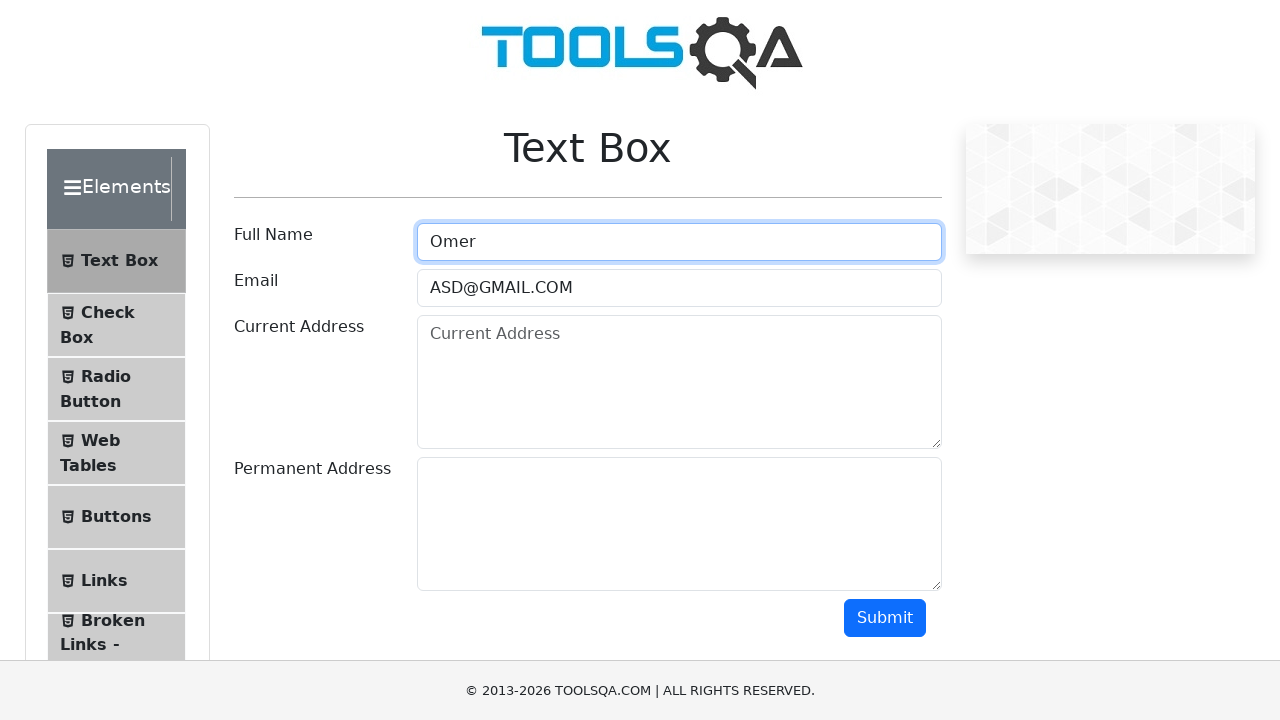

Filled current address field with 'SakirSdet' on #currentAddress
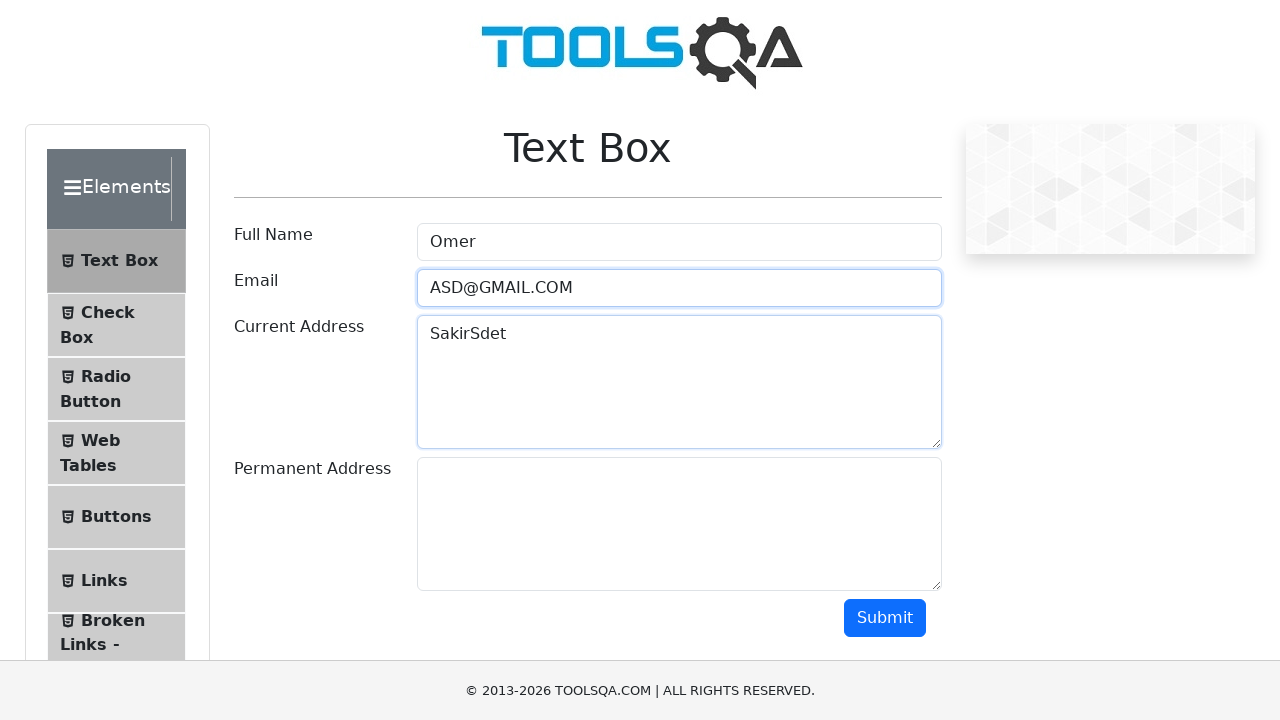

Filled permanent address field with 'Livanya , Vilnius' on #permanentAddress
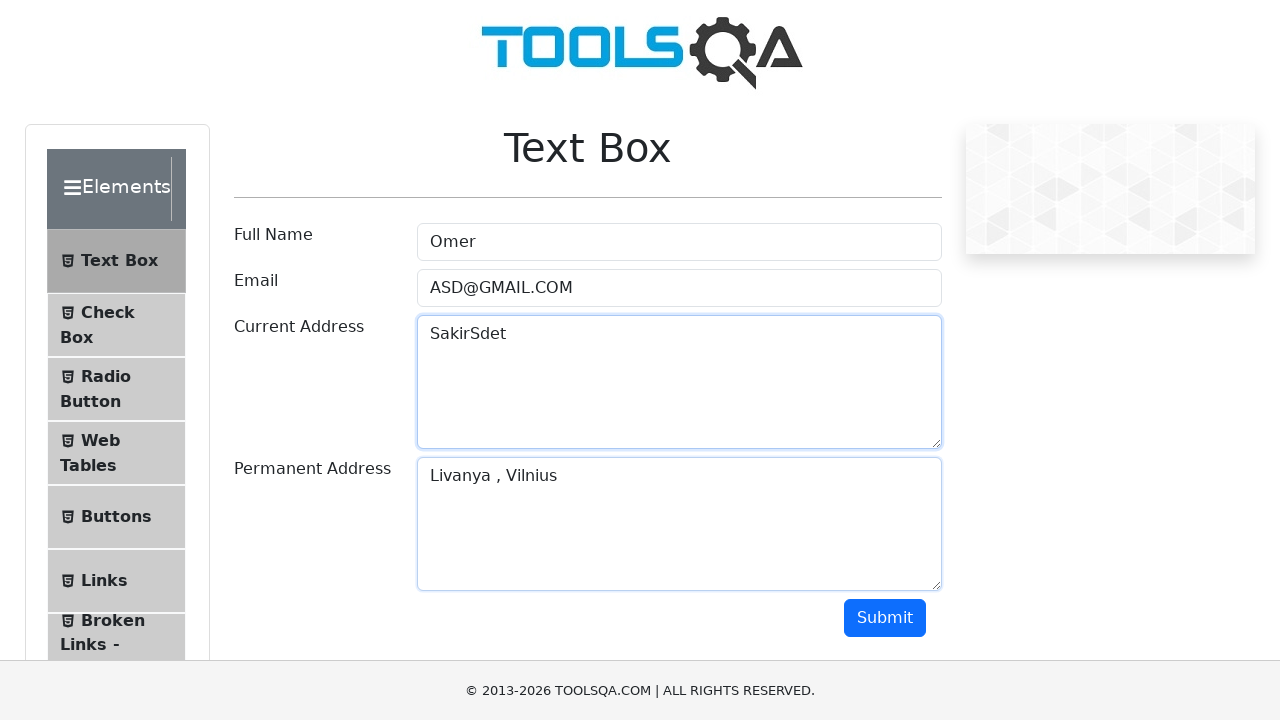

Clicked the submit button to submit the text box form at (885, 618) on #submit
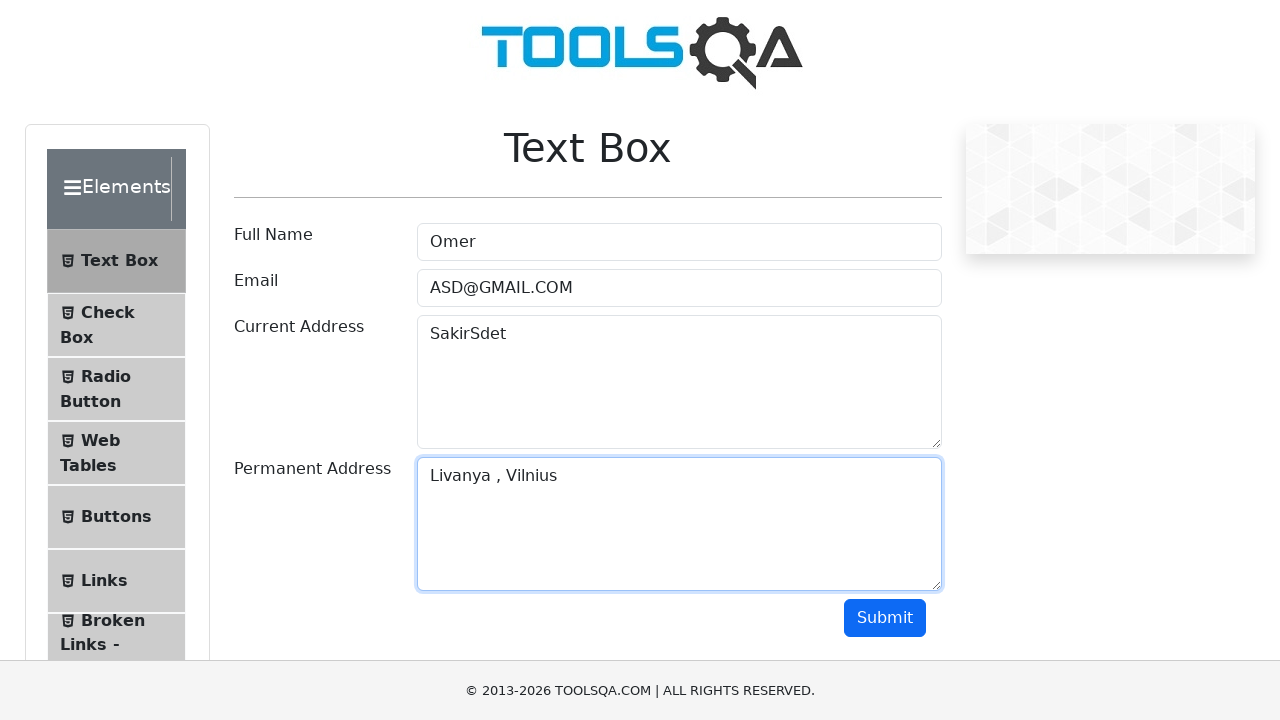

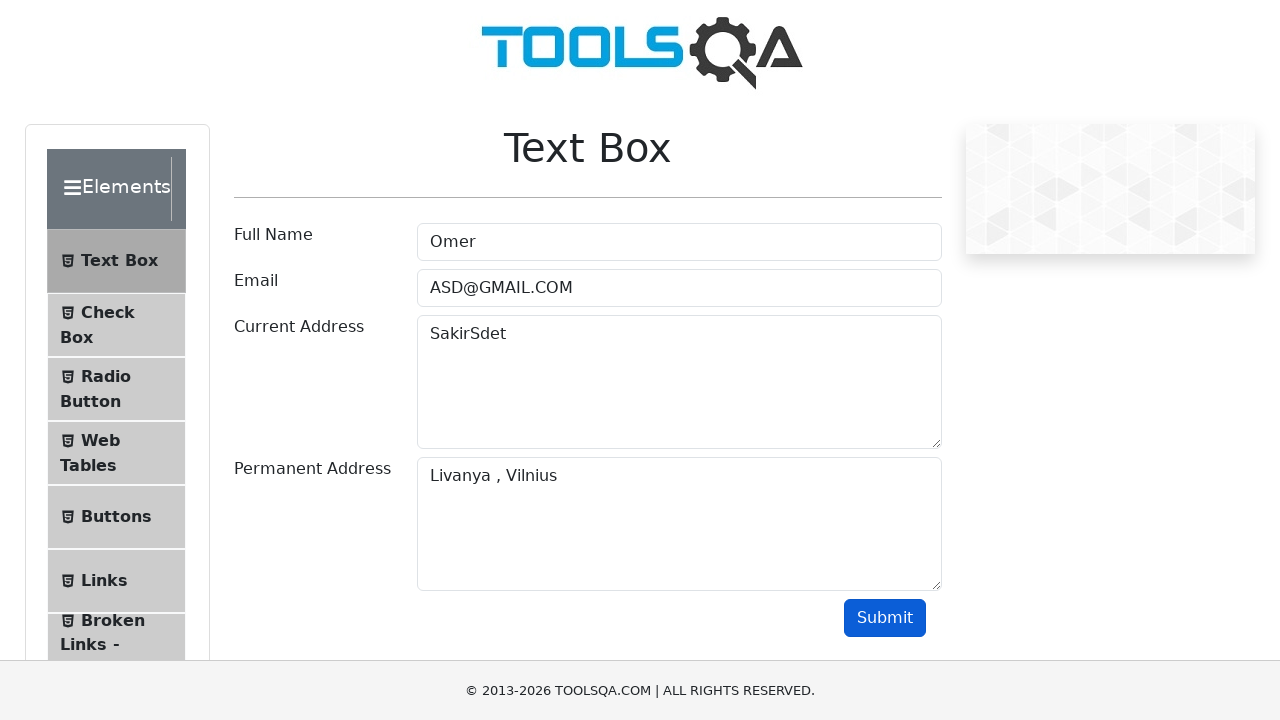